Simply navigates to the Selenium Practice page to verify it loads

Starting URL: https://rahulshettyacademy.com/seleniumPractise/#/

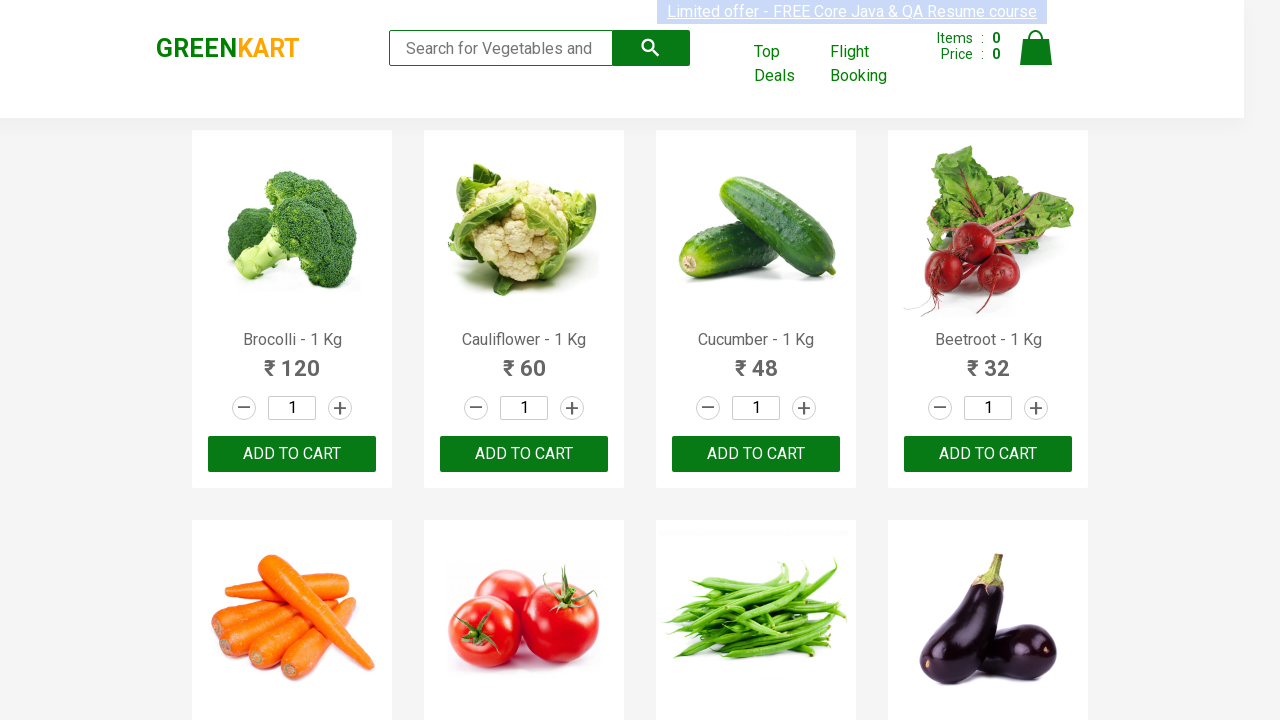

Waited for Selenium Practice page to load with networkidle state
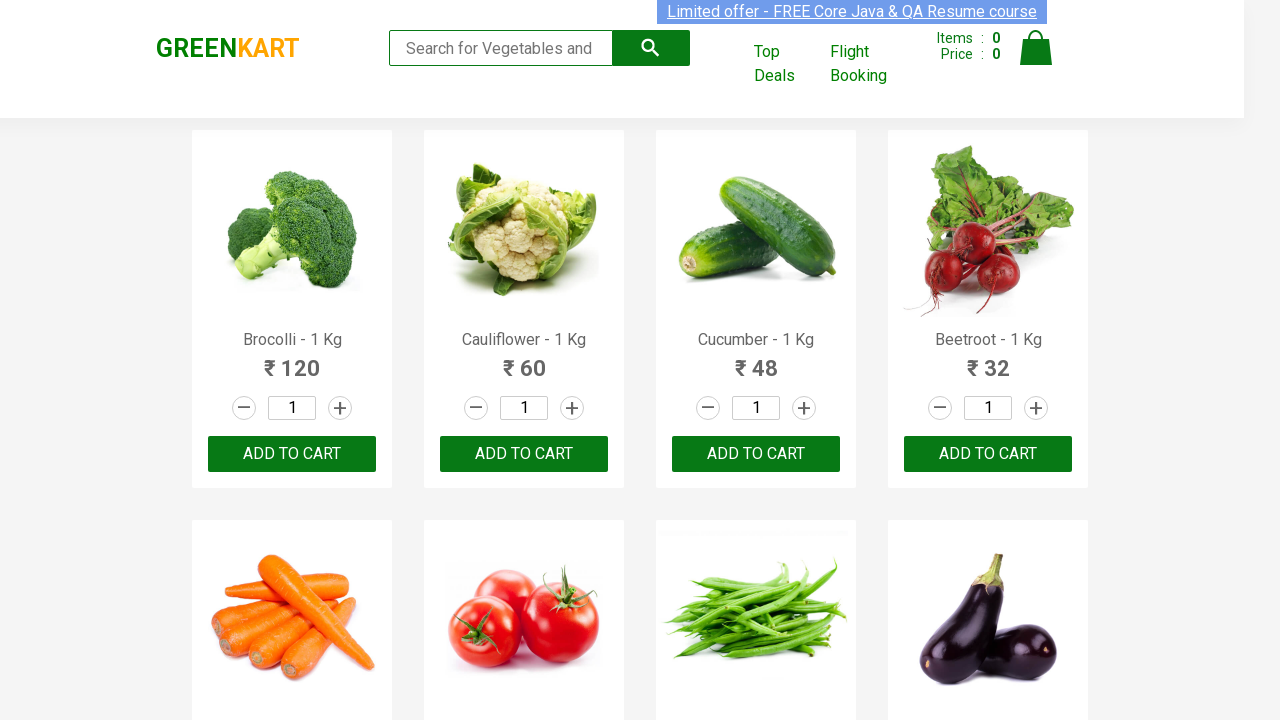

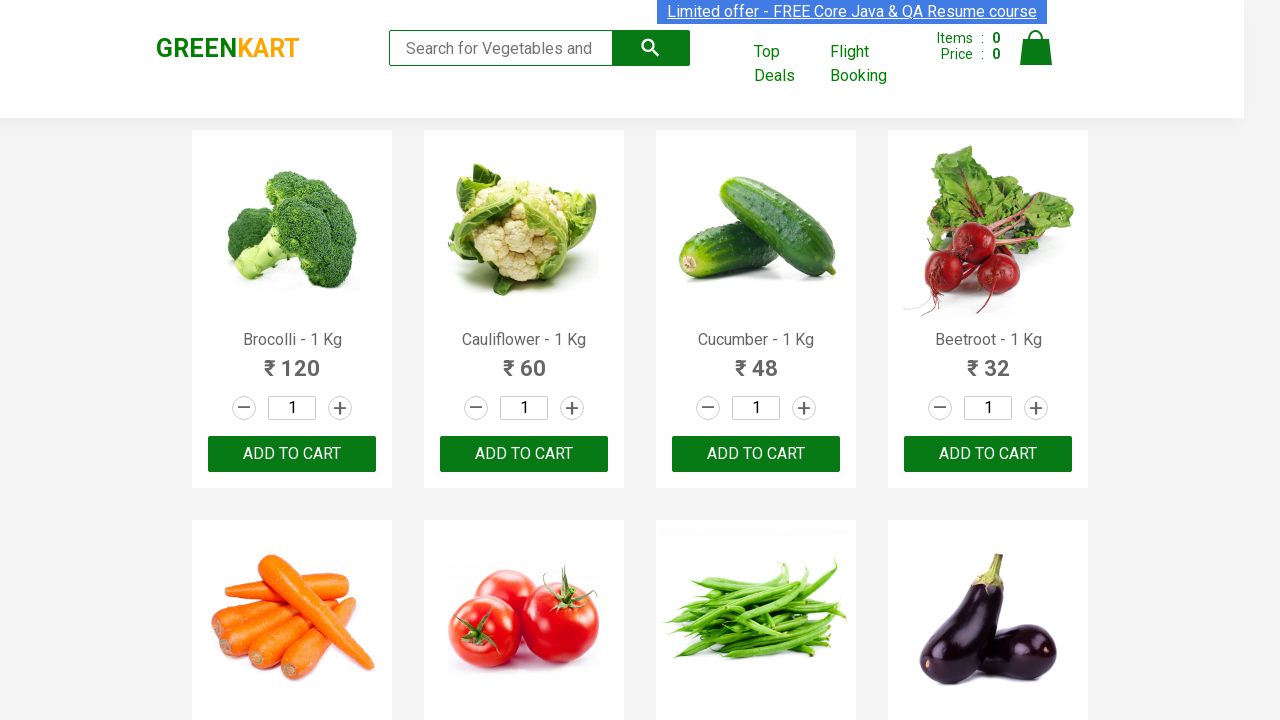